Tests the calculator's addition functionality by adding 5 and 6 and verifying the result is 11

Starting URL: http://juliemr.github.io/protractor-demo/

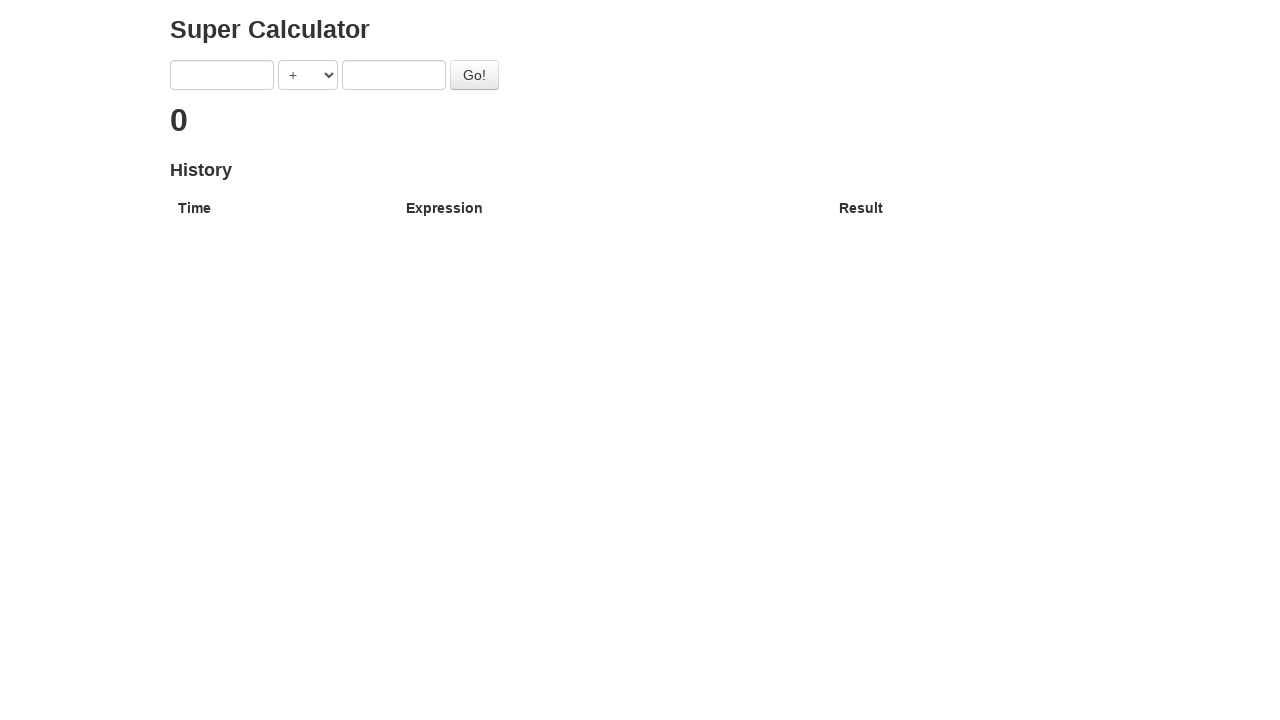

Entered 5 in the first number field on input[ng-model='first']
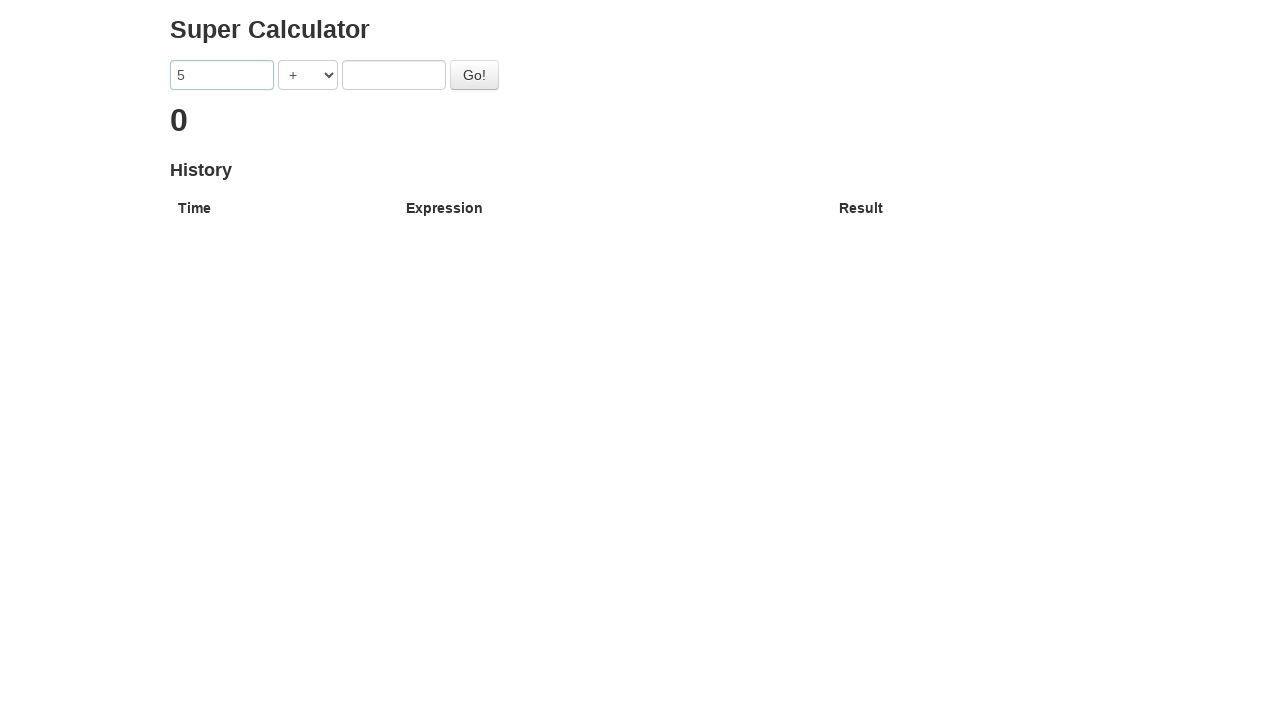

Selected addition operator on select[ng-model='operator']
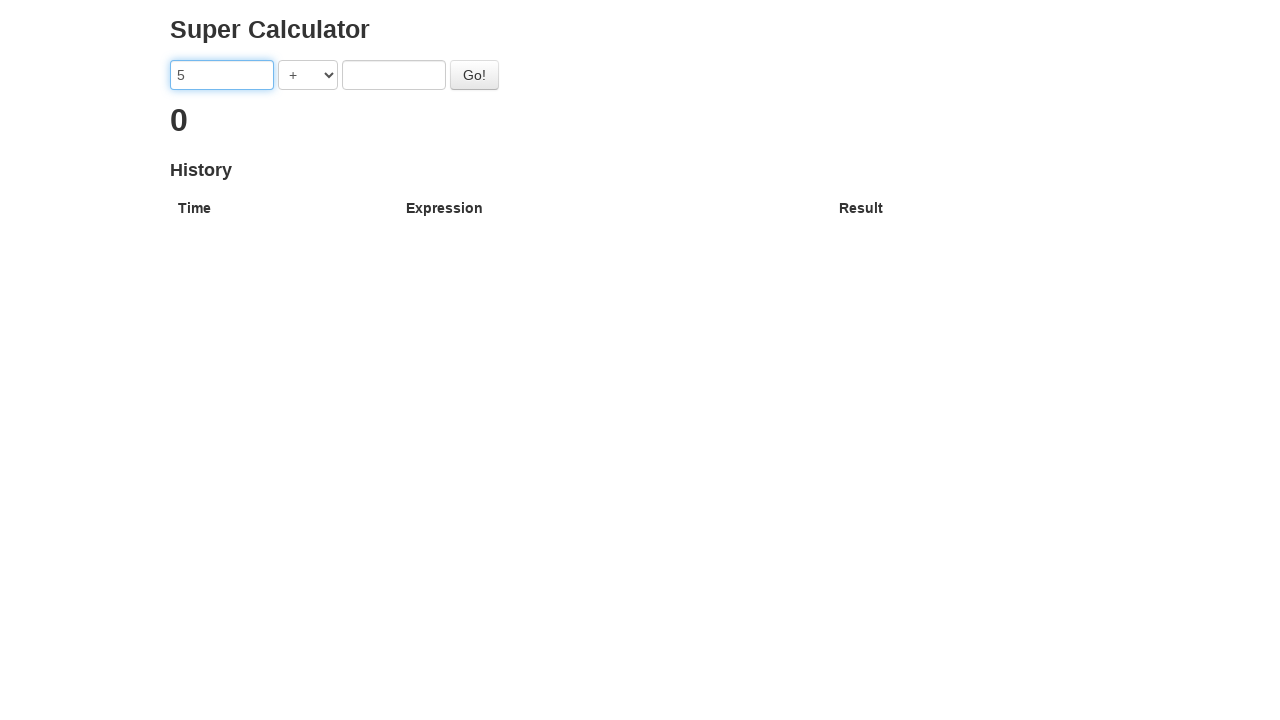

Entered 6 in the second number field on input[ng-model='second']
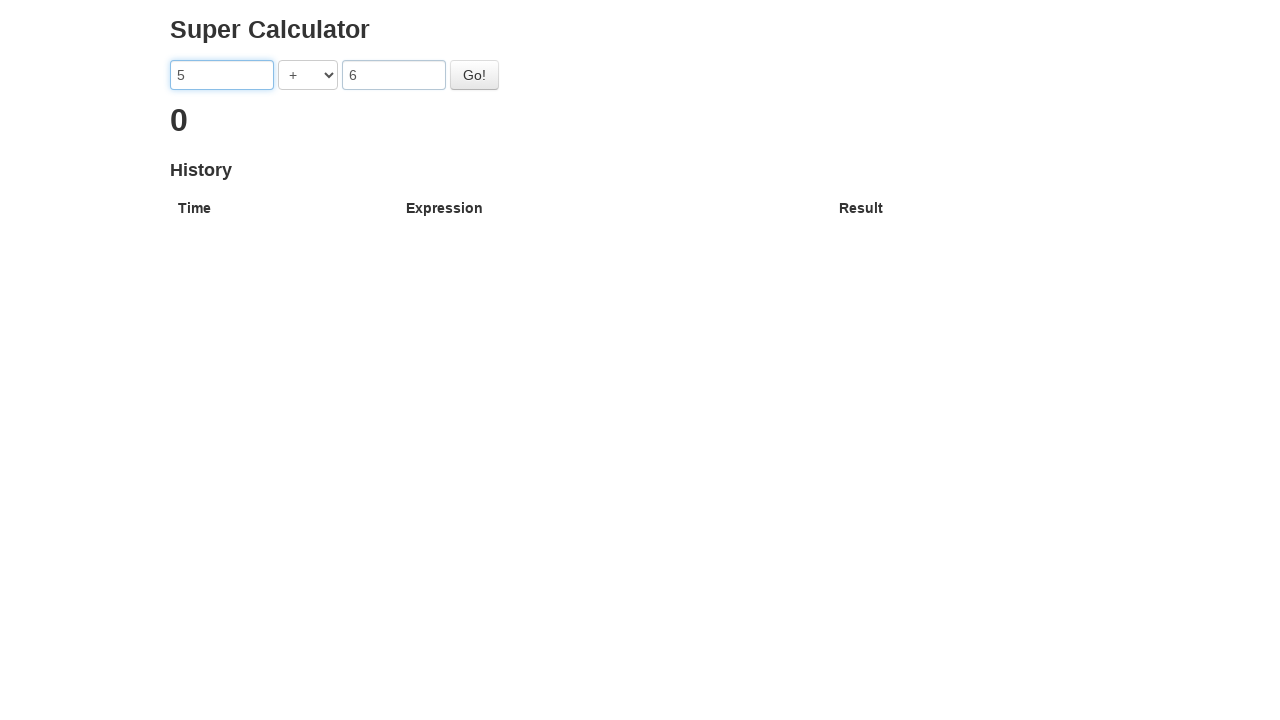

Clicked Go button to calculate result at (474, 75) on #gobutton
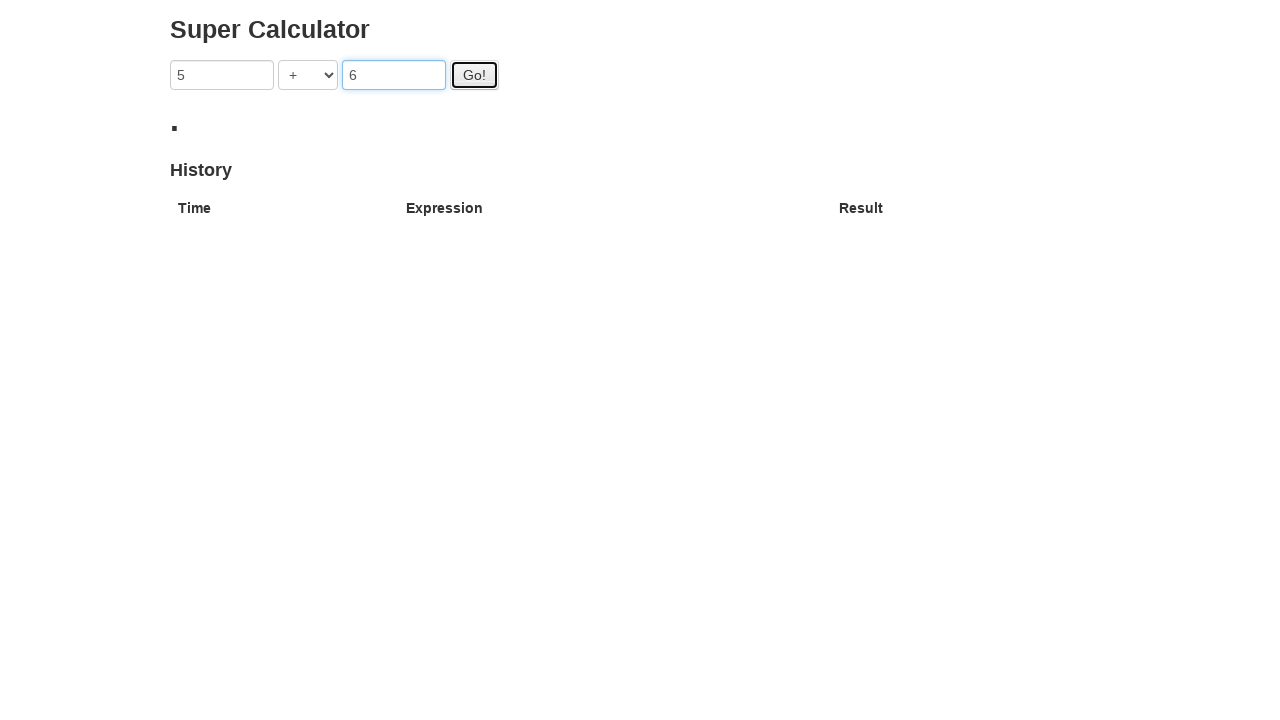

Result displayed (5 + 6 = 11)
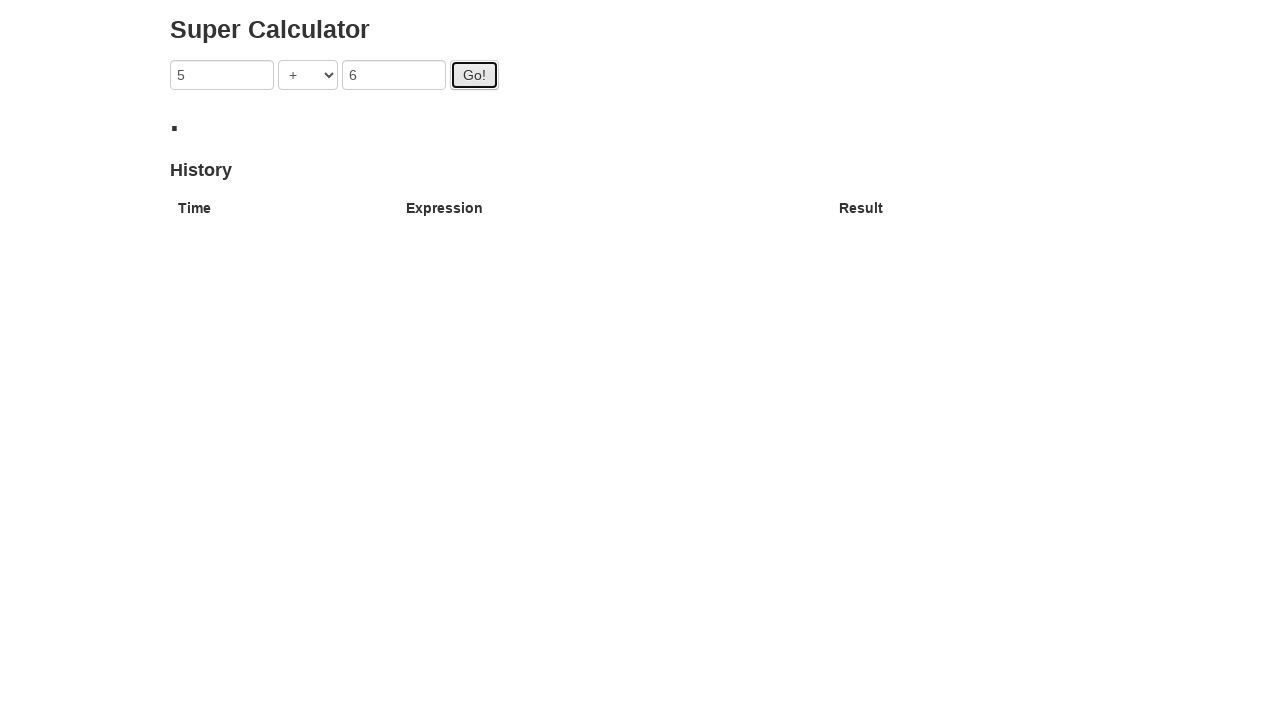

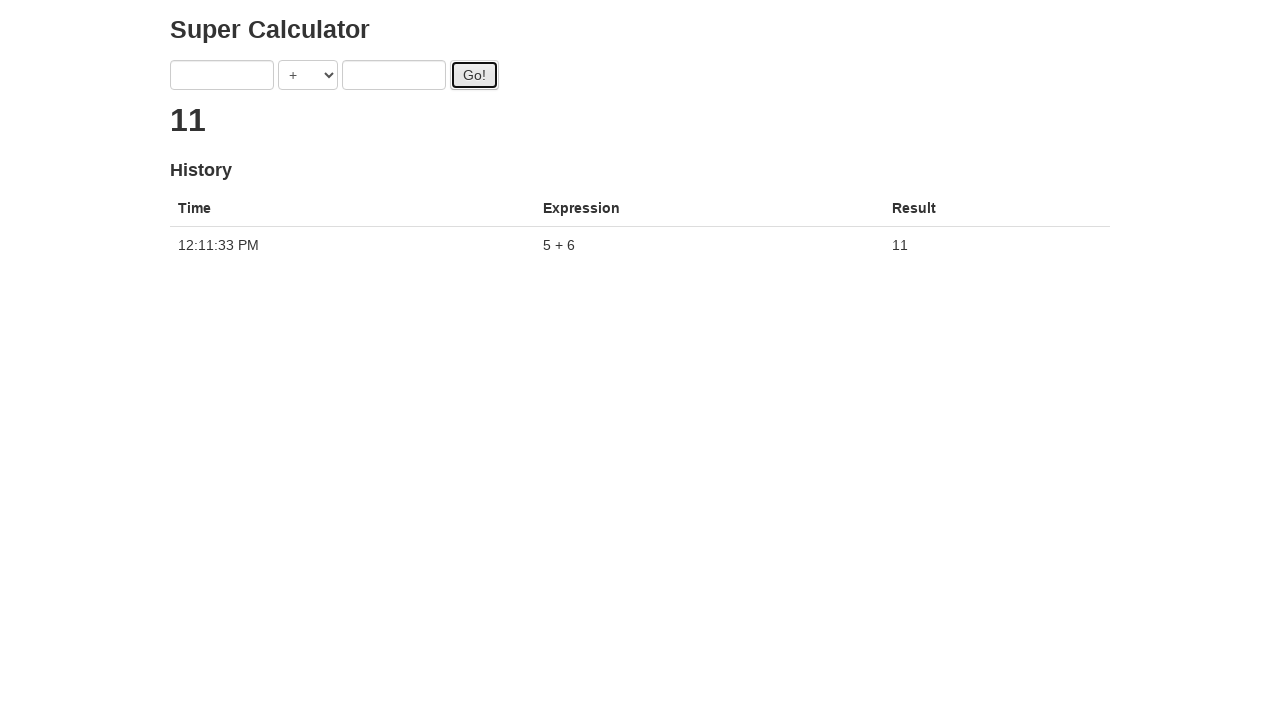